Tests right-click functionality by right-clicking a button and verifying the success message

Starting URL: https://demoqa.com/buttons

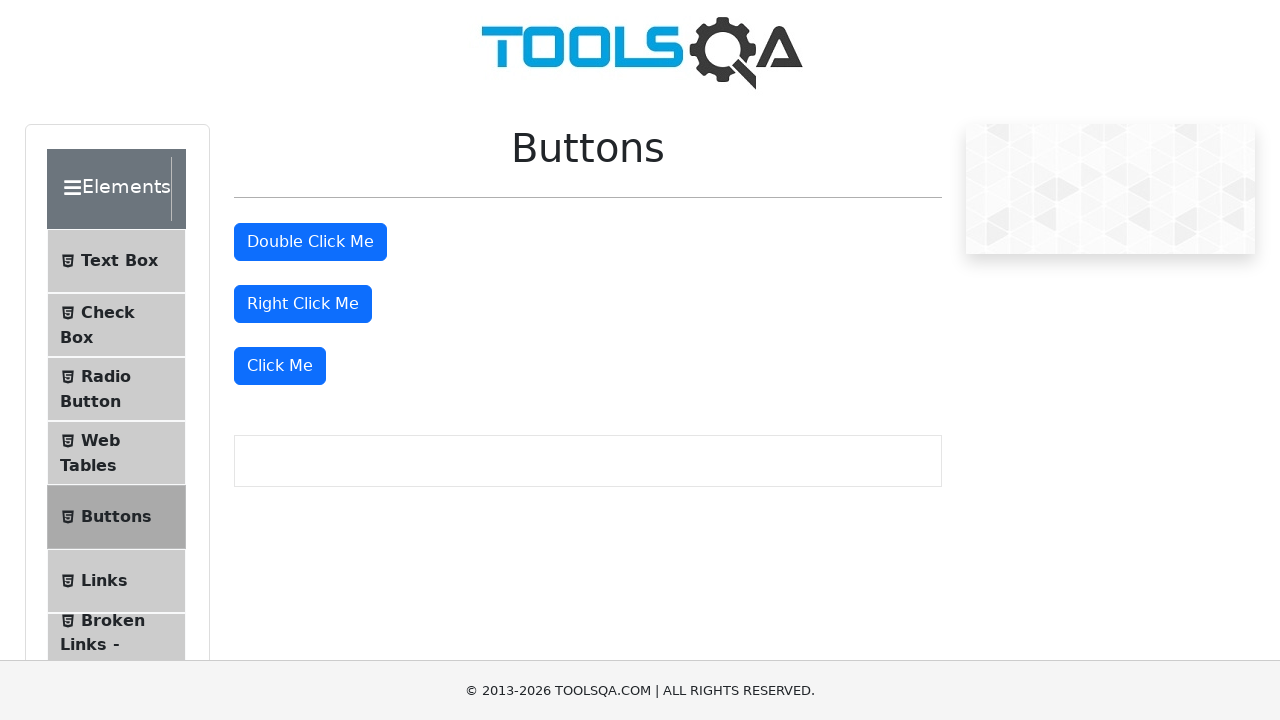

Located the 'Right Click Me' button
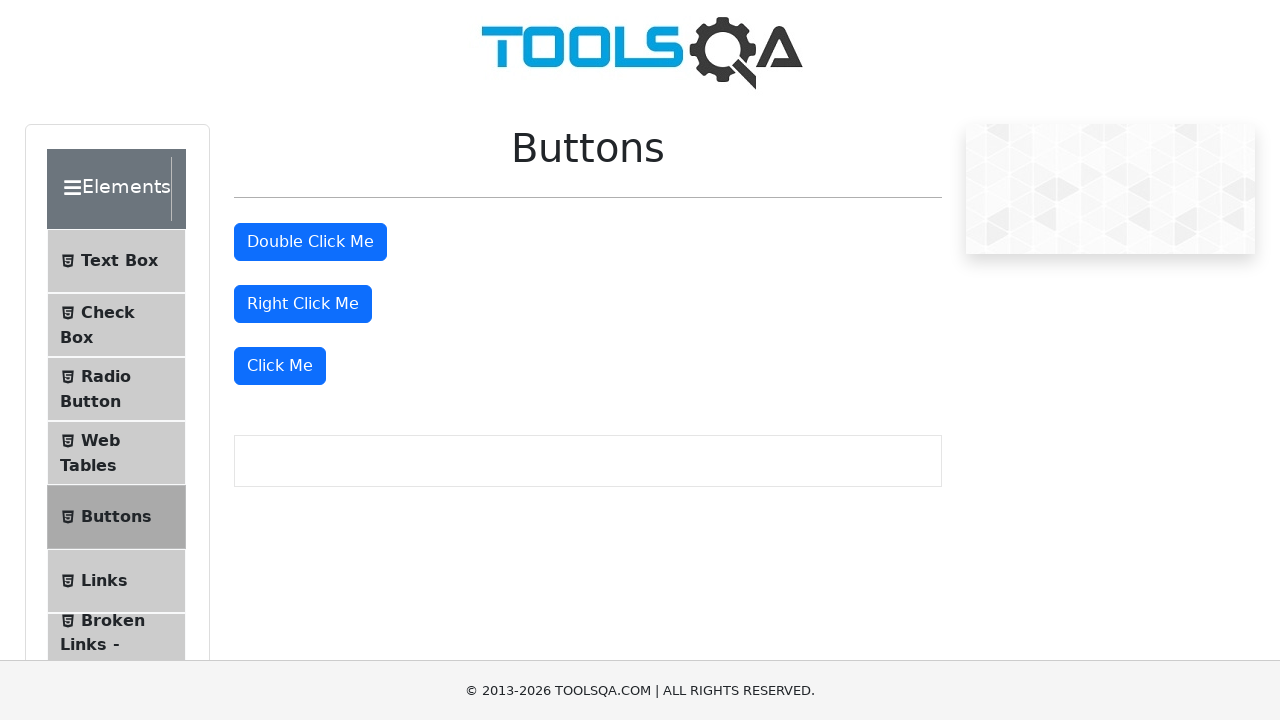

Right-clicked the 'Right Click Me' button at (303, 304) on xpath=//button[text()='Right Click Me']
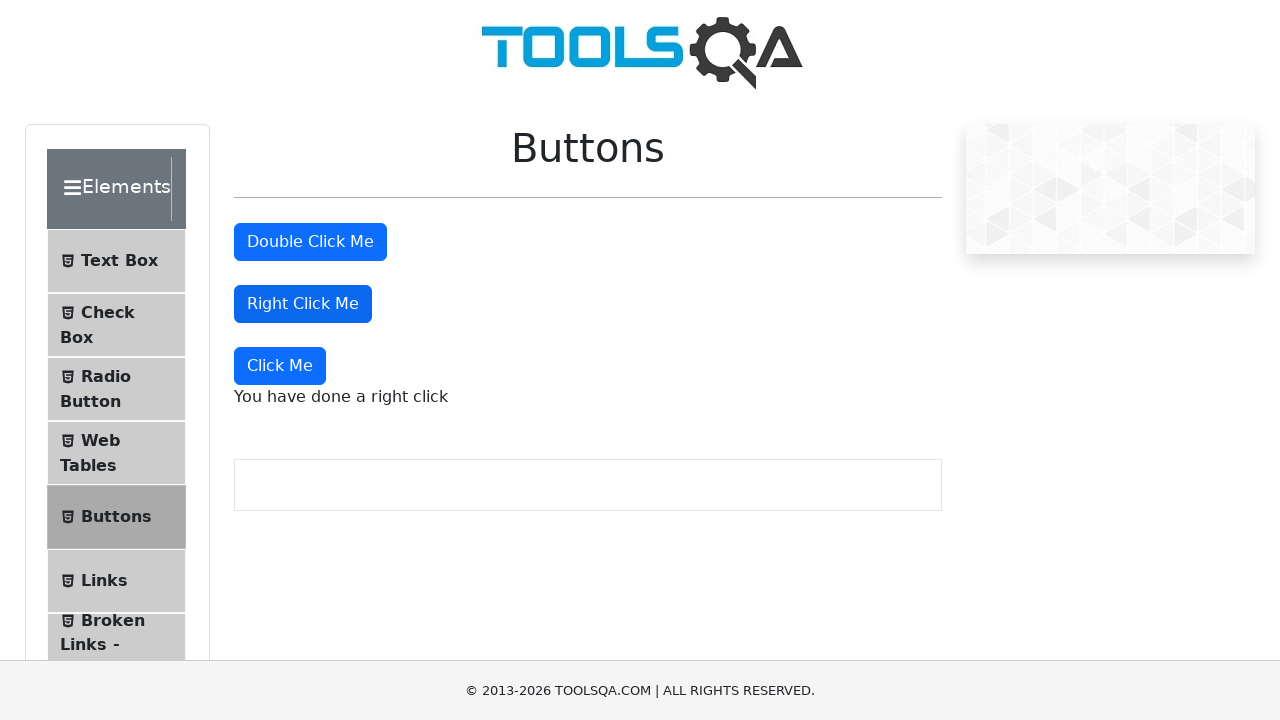

Located the right-click success message element
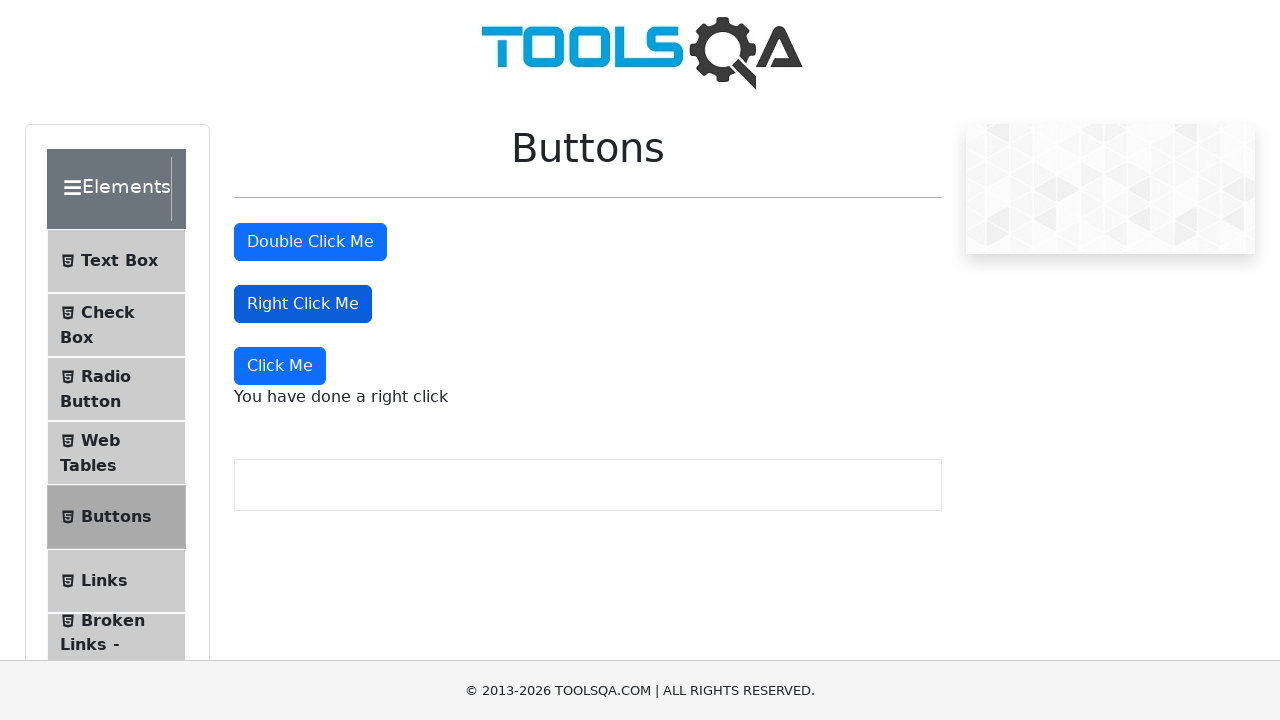

Verified success message: 'You have done a right click'
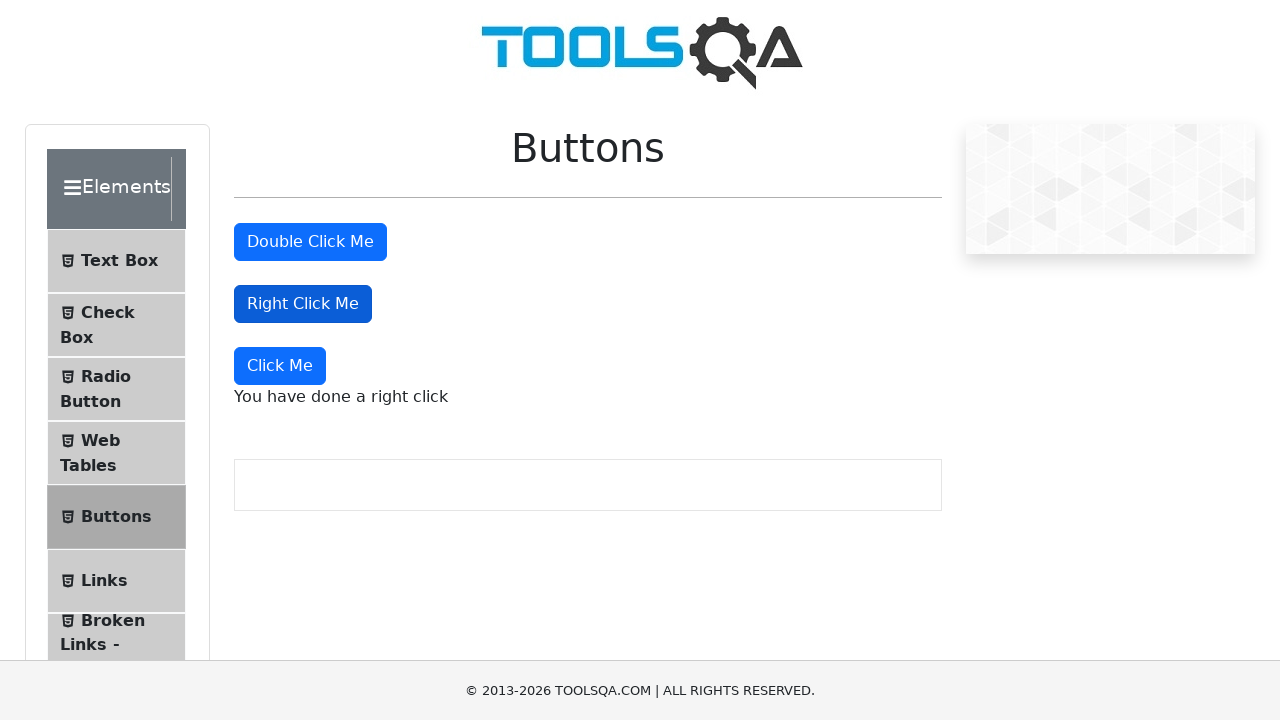

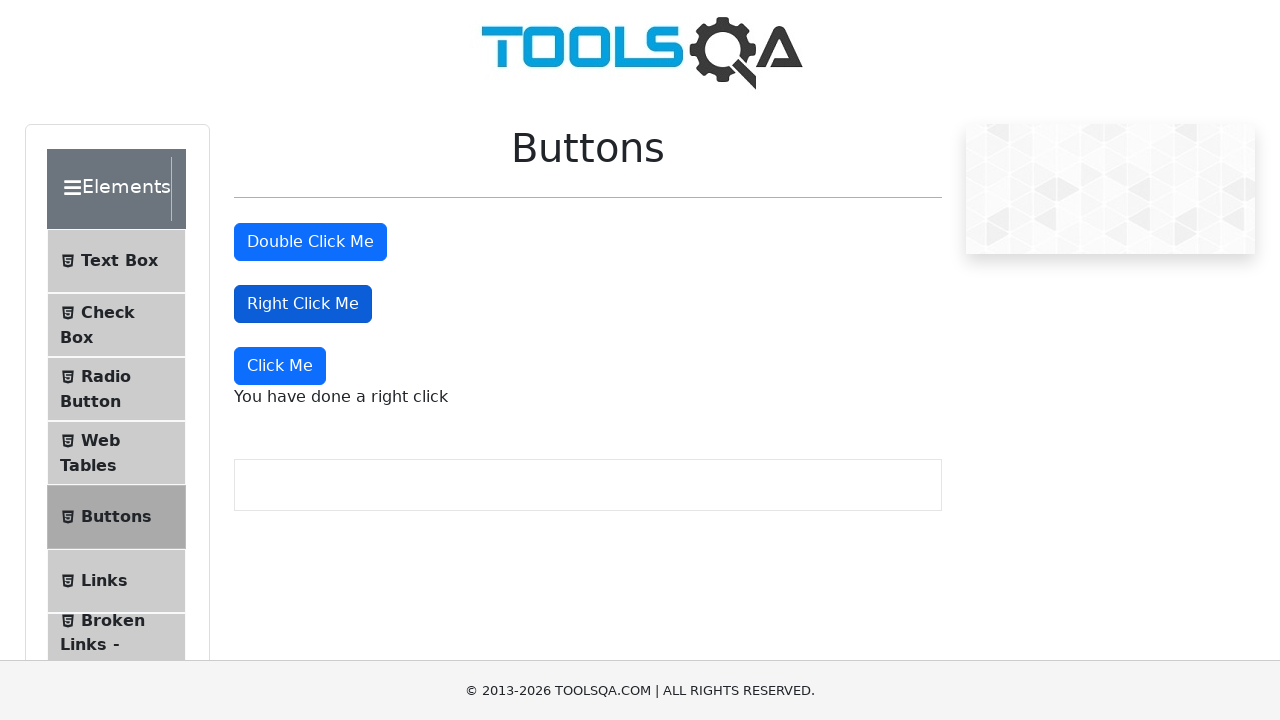